Tests that an item is removed when edited with an empty text string

Starting URL: https://demo.playwright.dev/todomvc

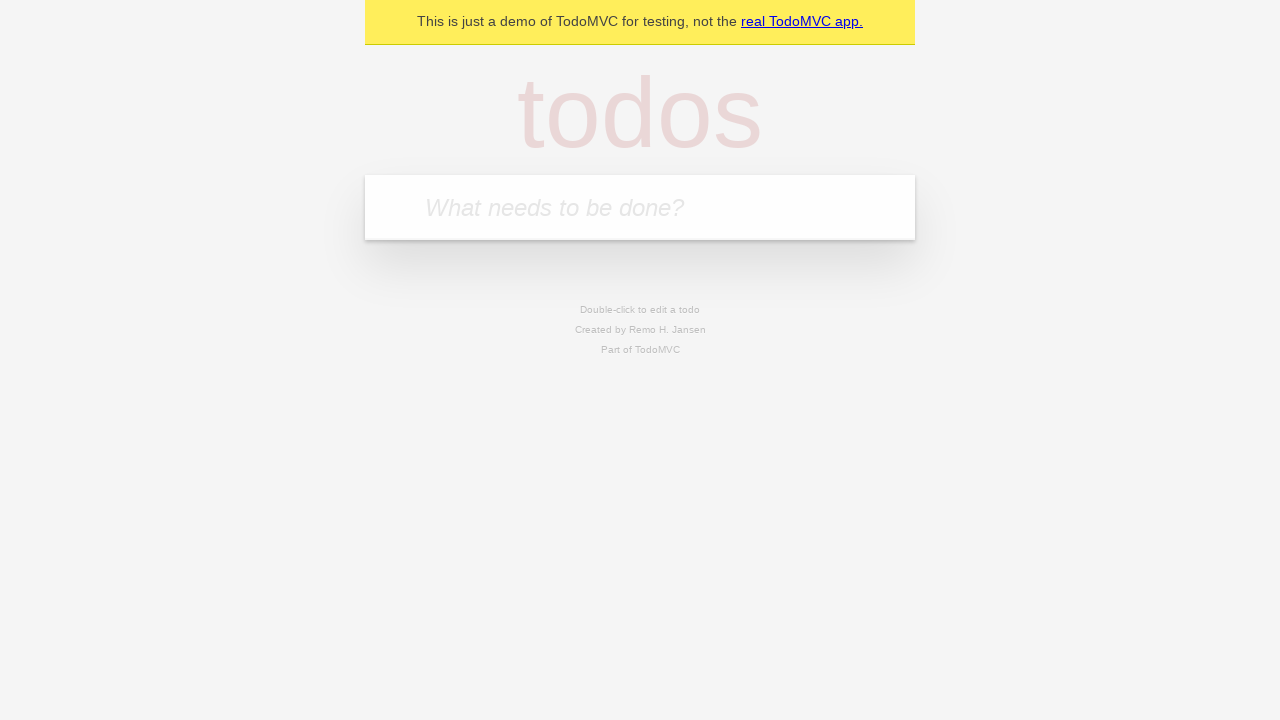

Filled todo input with 'buy some cheese' on internal:attr=[placeholder="What needs to be done?"i]
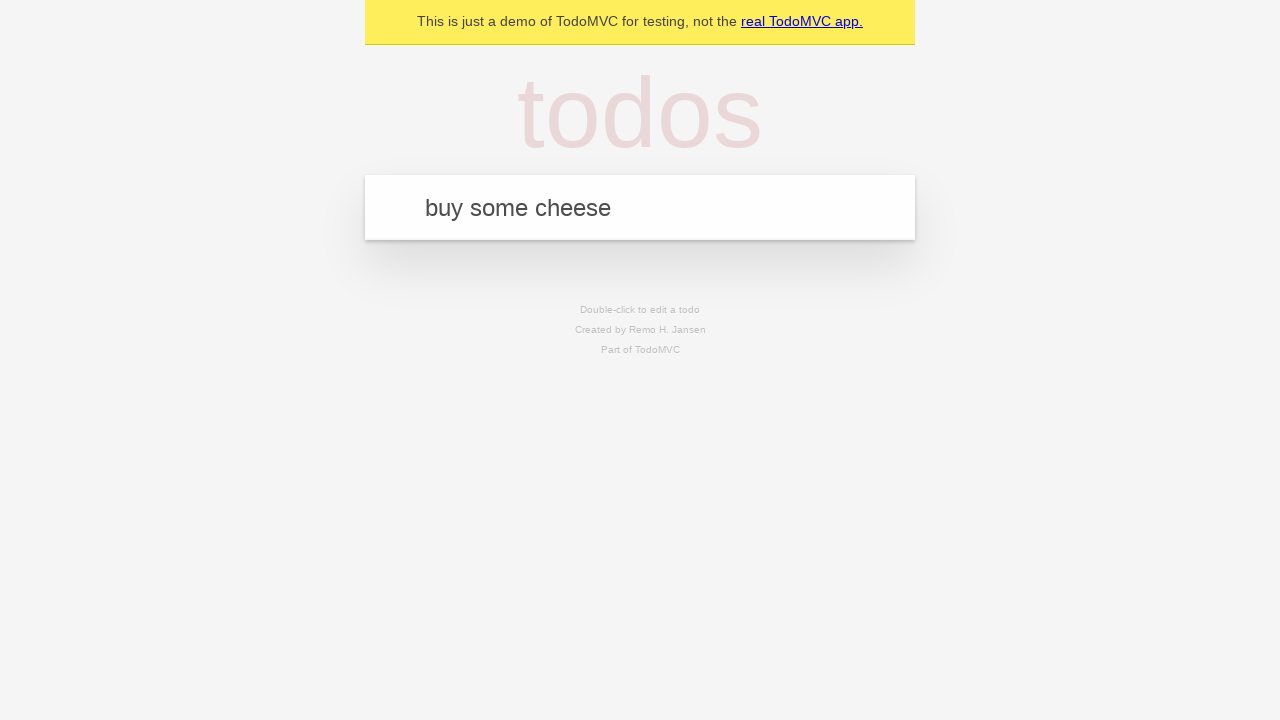

Pressed Enter to create todo 'buy some cheese' on internal:attr=[placeholder="What needs to be done?"i]
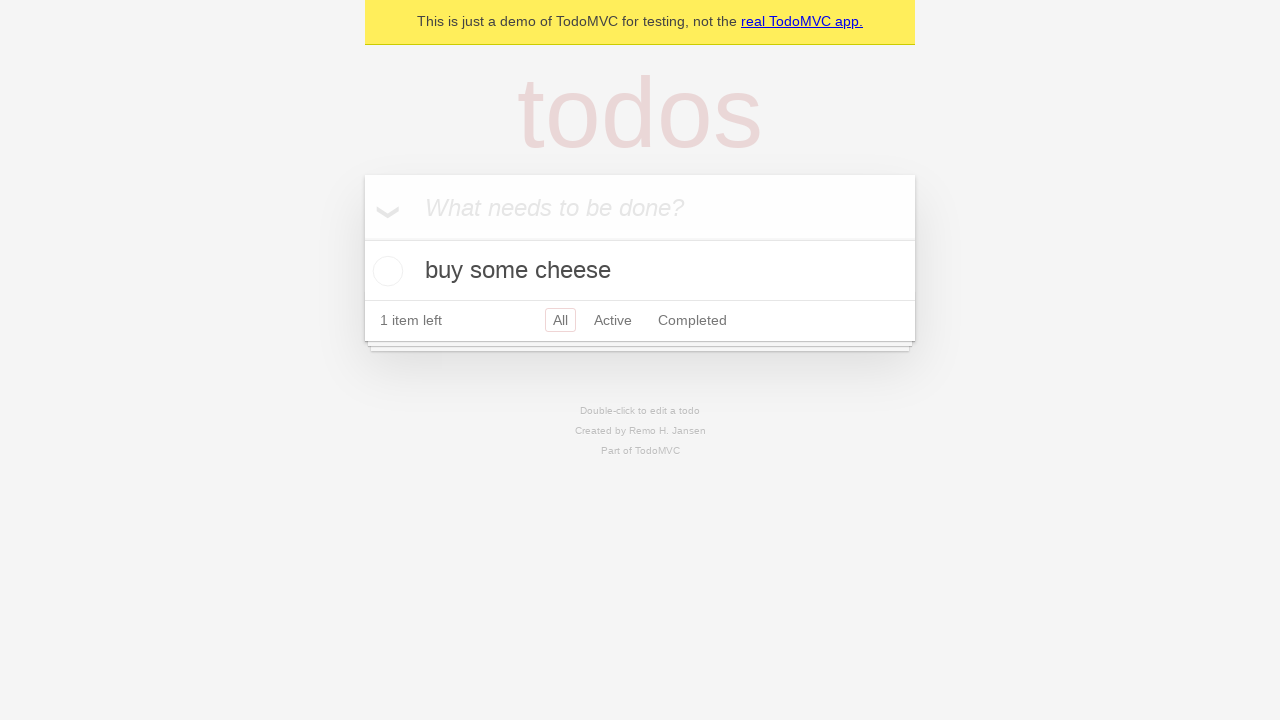

Filled todo input with 'feed the cat' on internal:attr=[placeholder="What needs to be done?"i]
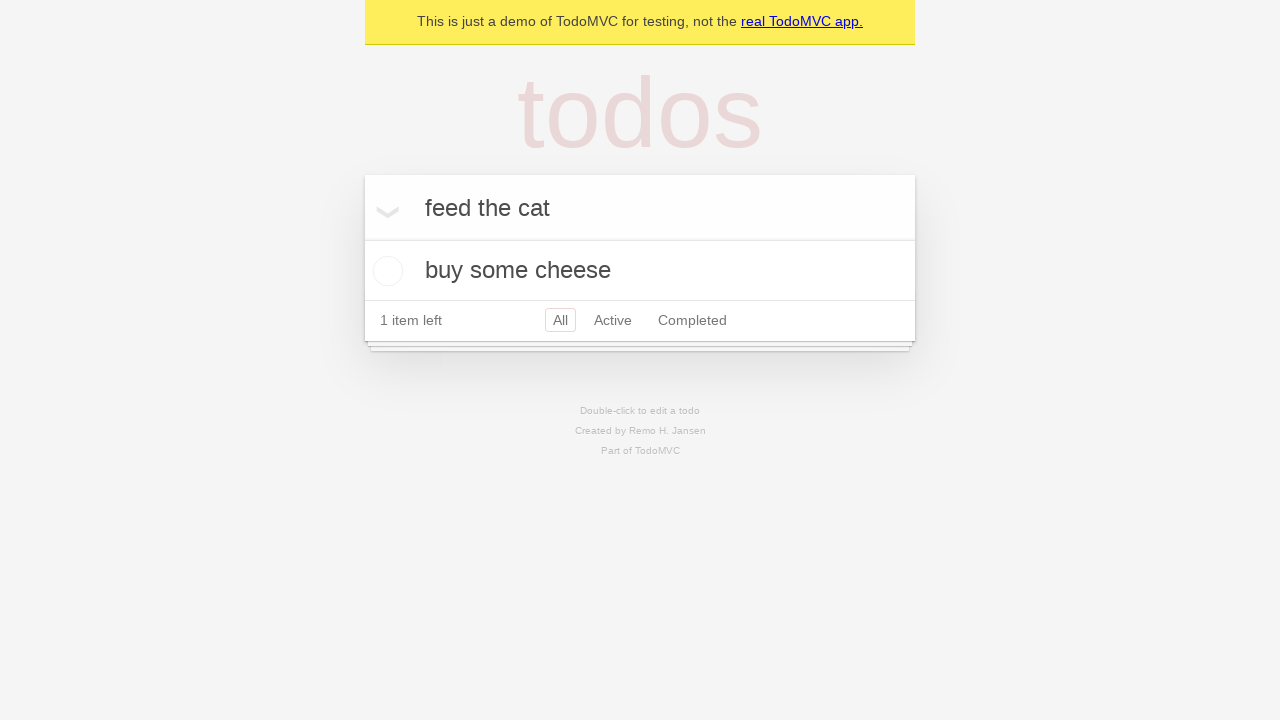

Pressed Enter to create todo 'feed the cat' on internal:attr=[placeholder="What needs to be done?"i]
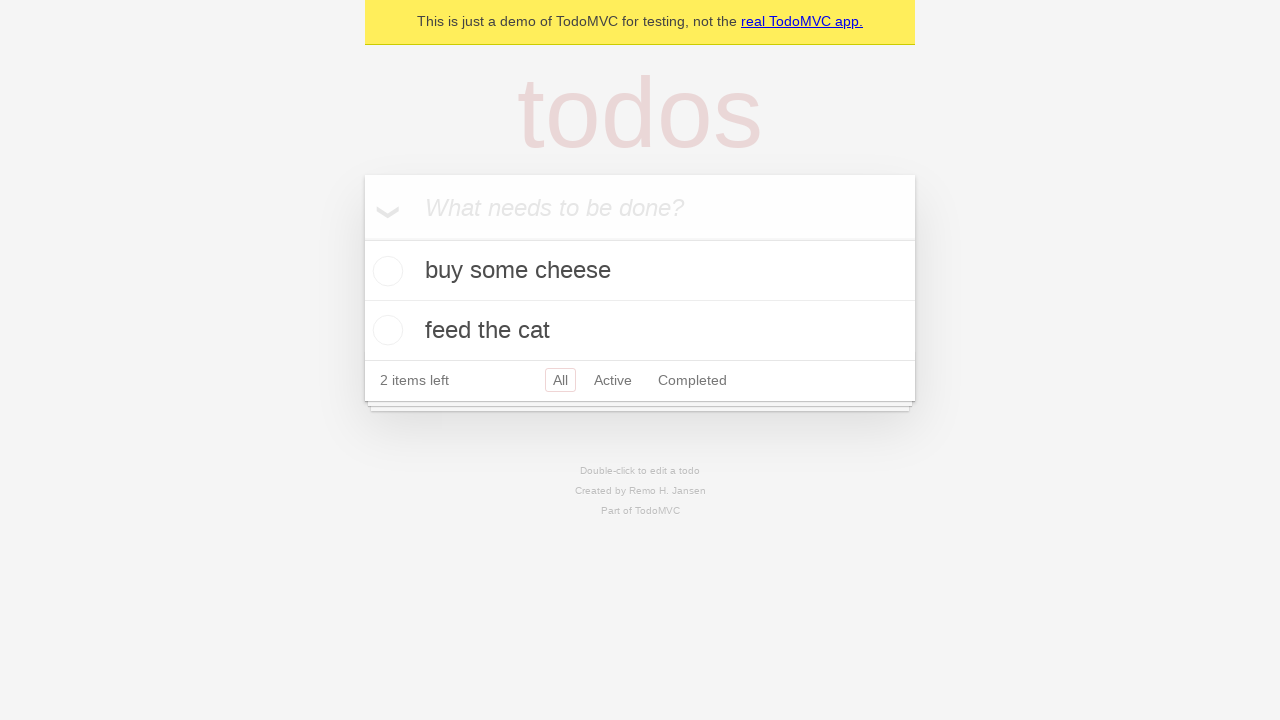

Filled todo input with 'book a doctors appointment' on internal:attr=[placeholder="What needs to be done?"i]
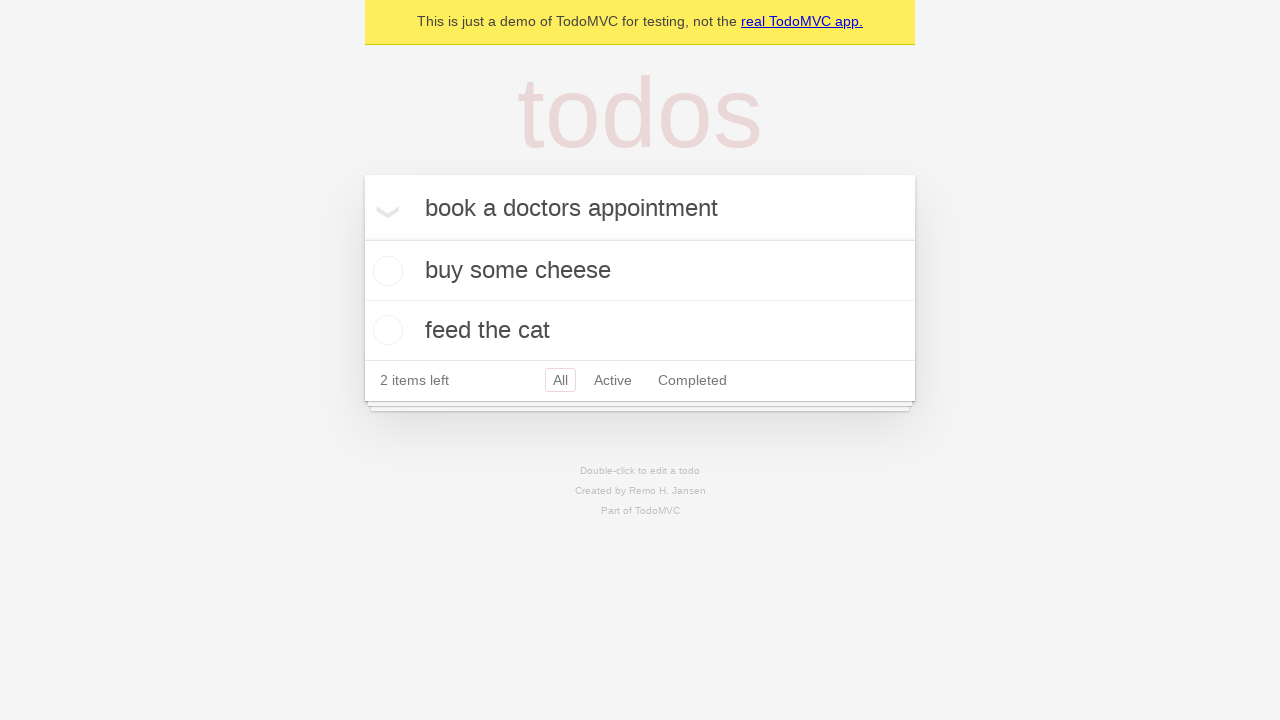

Pressed Enter to create todo 'book a doctors appointment' on internal:attr=[placeholder="What needs to be done?"i]
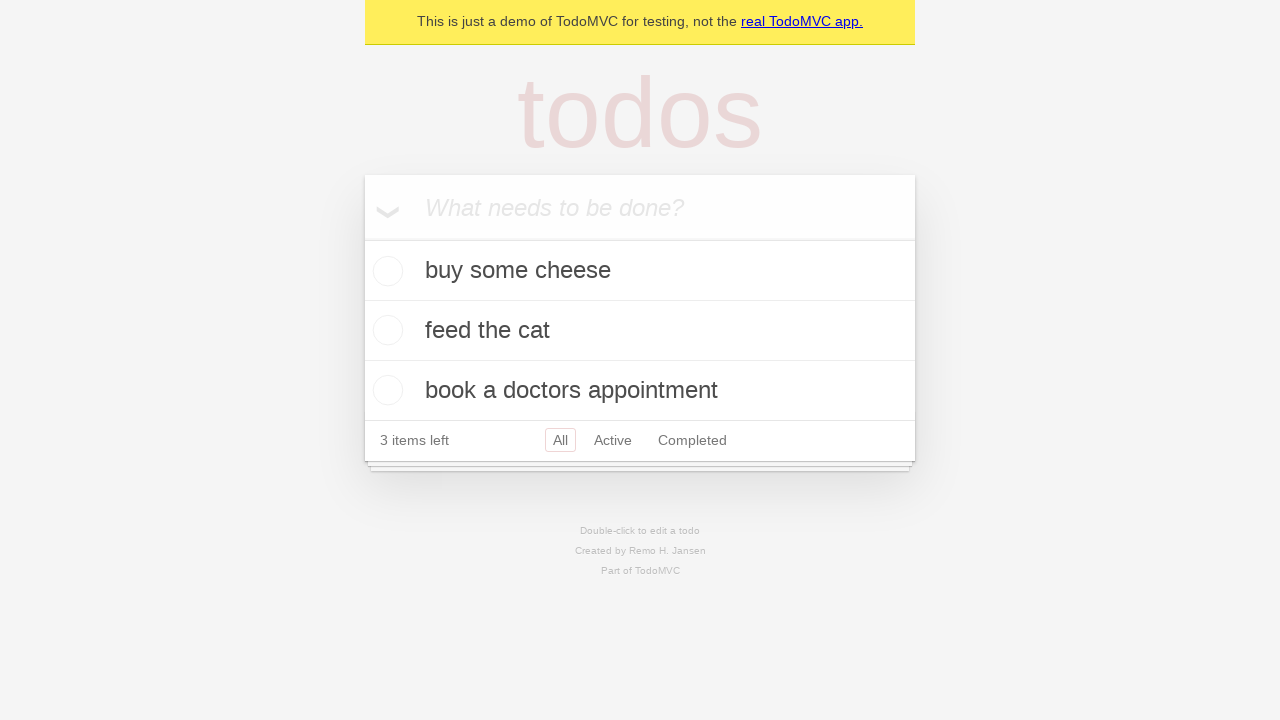

All 3 todo items created and loaded
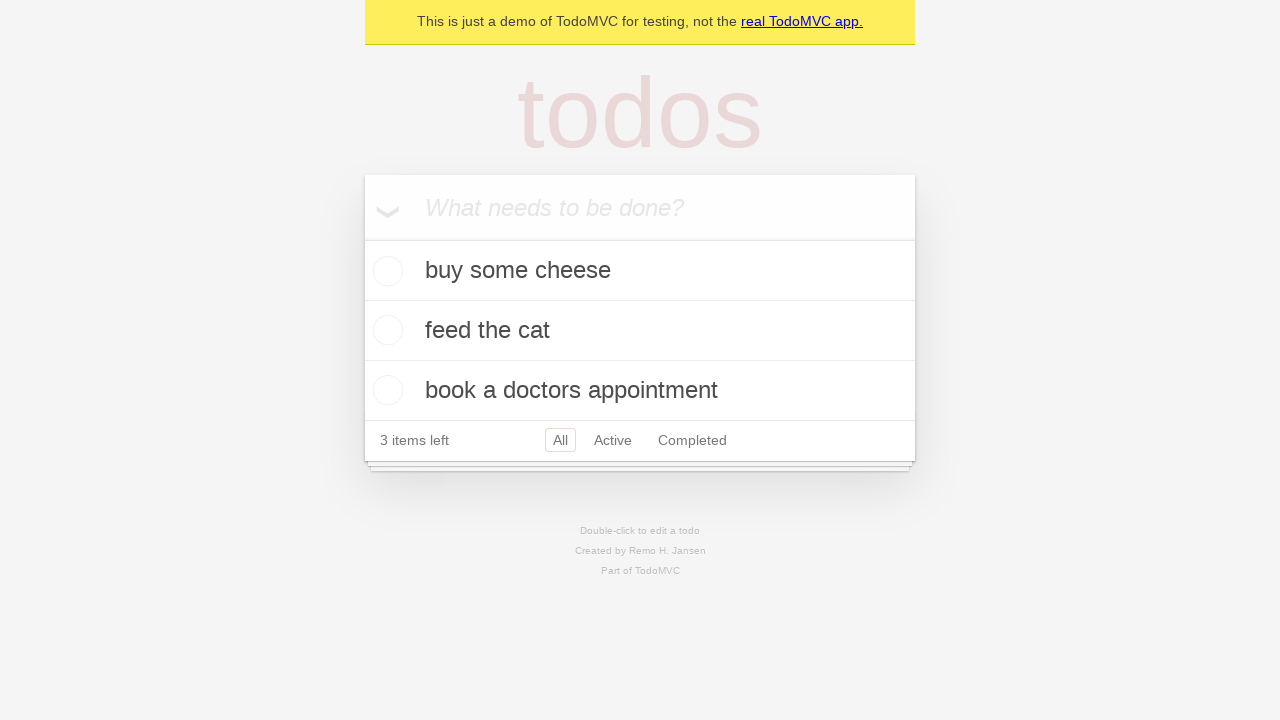

Double-clicked second todo item to enter edit mode at (640, 331) on internal:testid=[data-testid="todo-item"s] >> nth=1
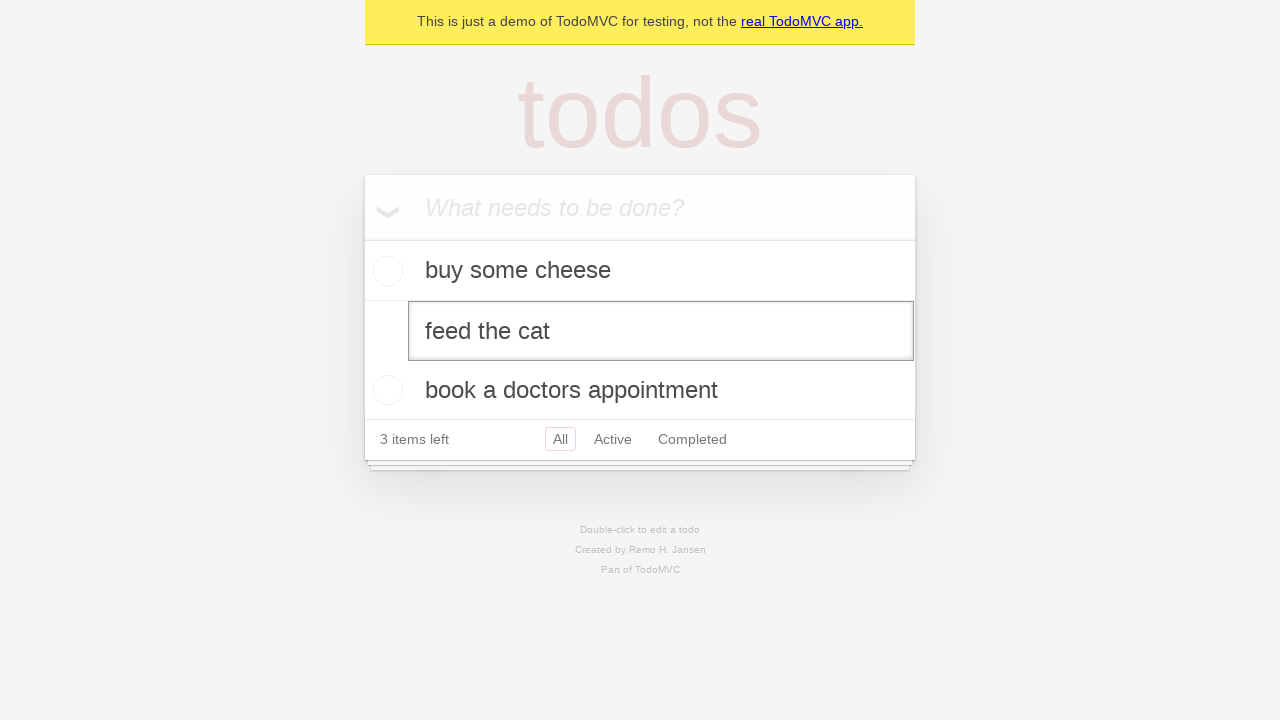

Cleared todo text field with empty string on internal:testid=[data-testid="todo-item"s] >> nth=1 >> internal:role=textbox[nam
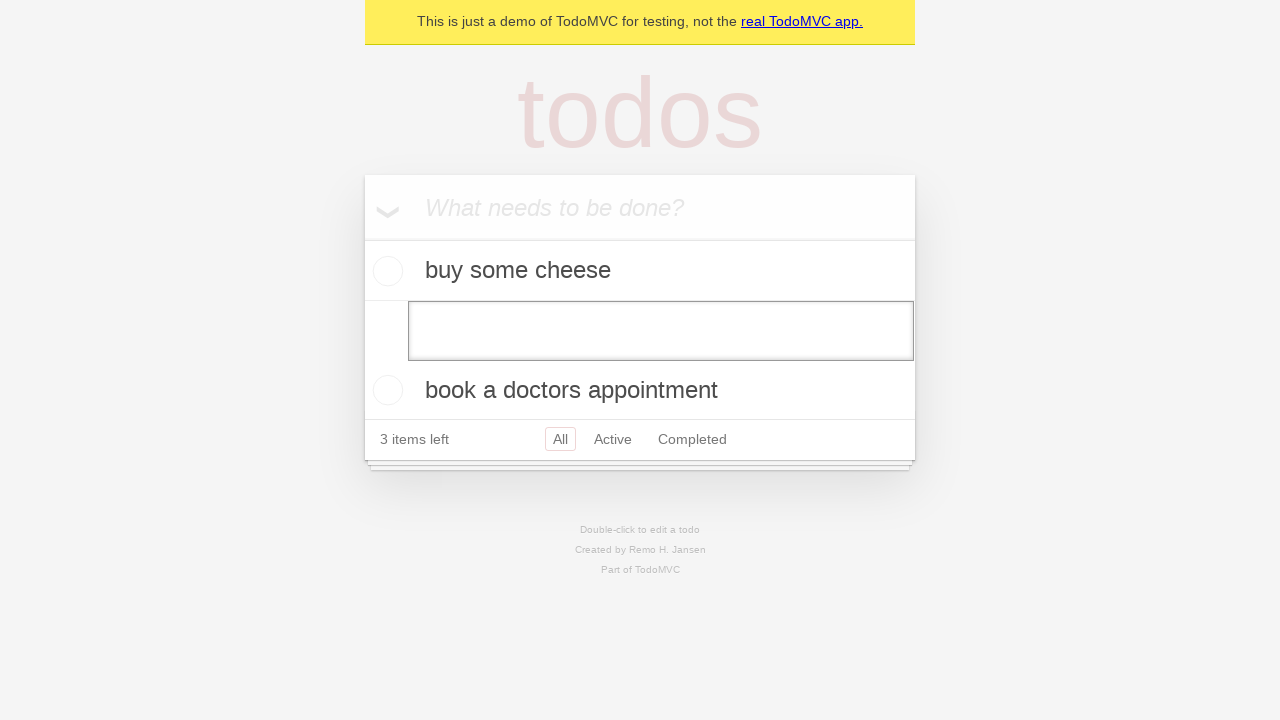

Pressed Enter to confirm empty edit on internal:testid=[data-testid="todo-item"s] >> nth=1 >> internal:role=textbox[nam
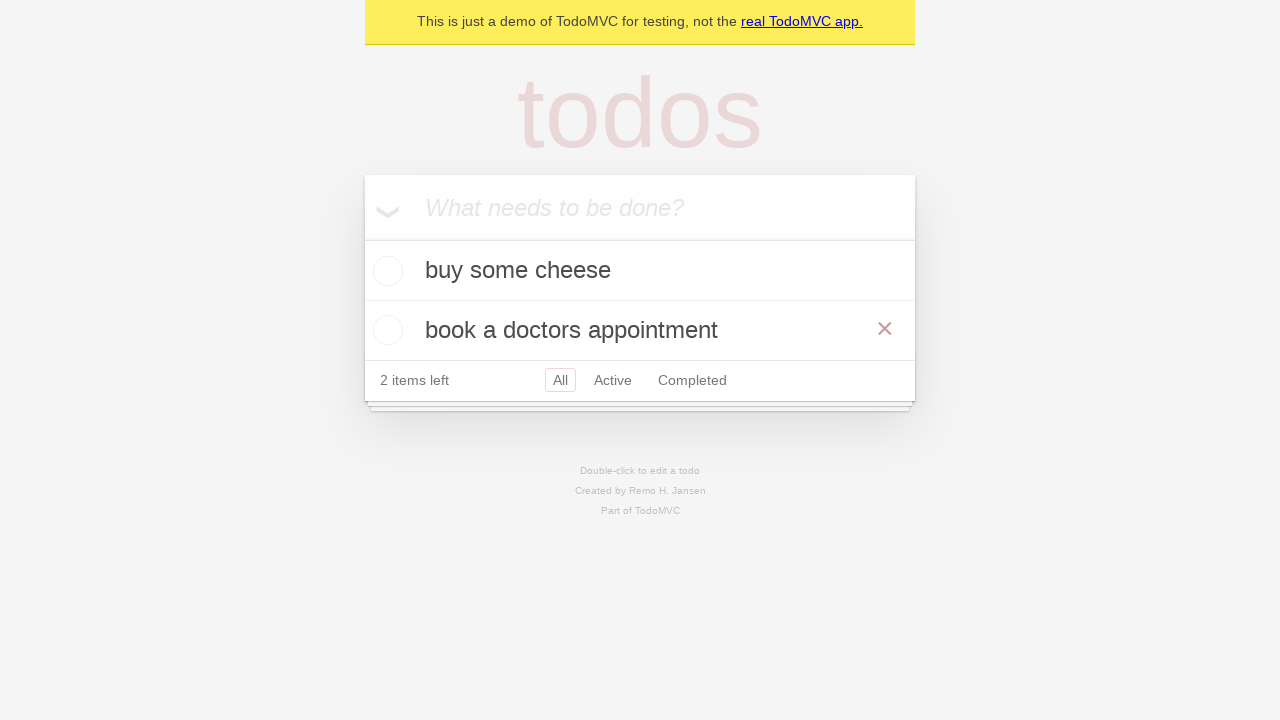

Todo item removed successfully - only 2 items remain
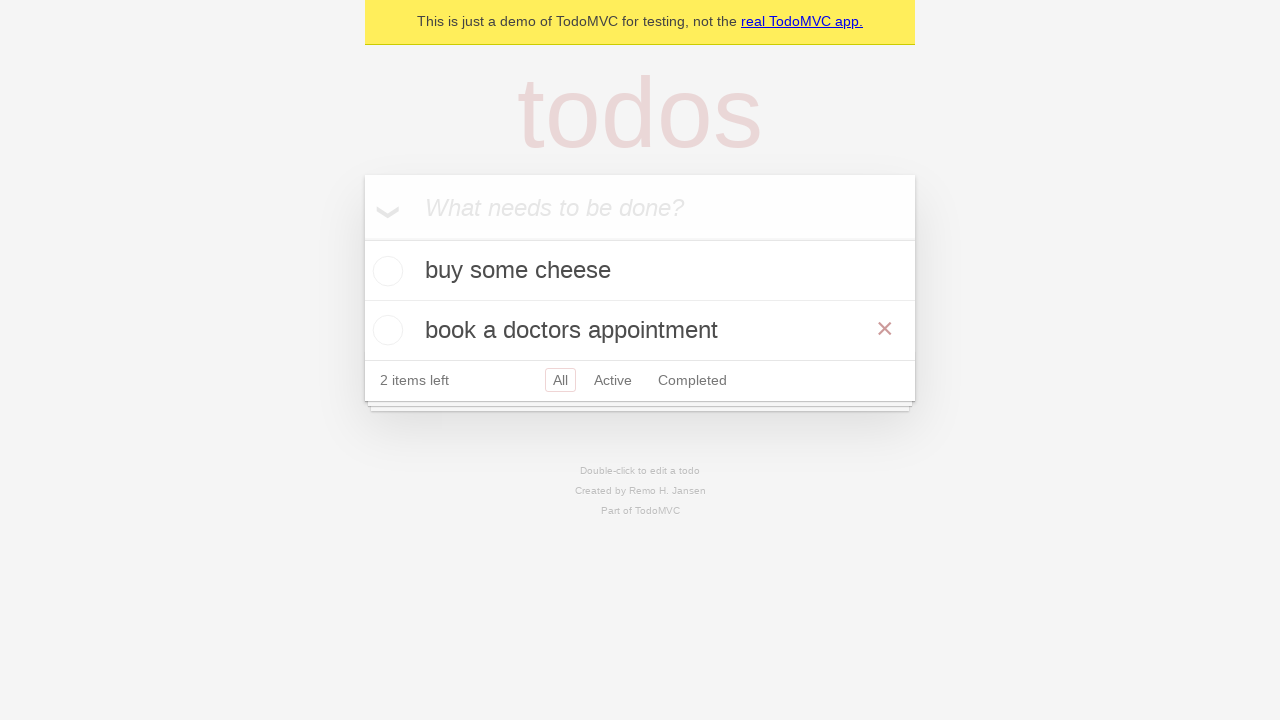

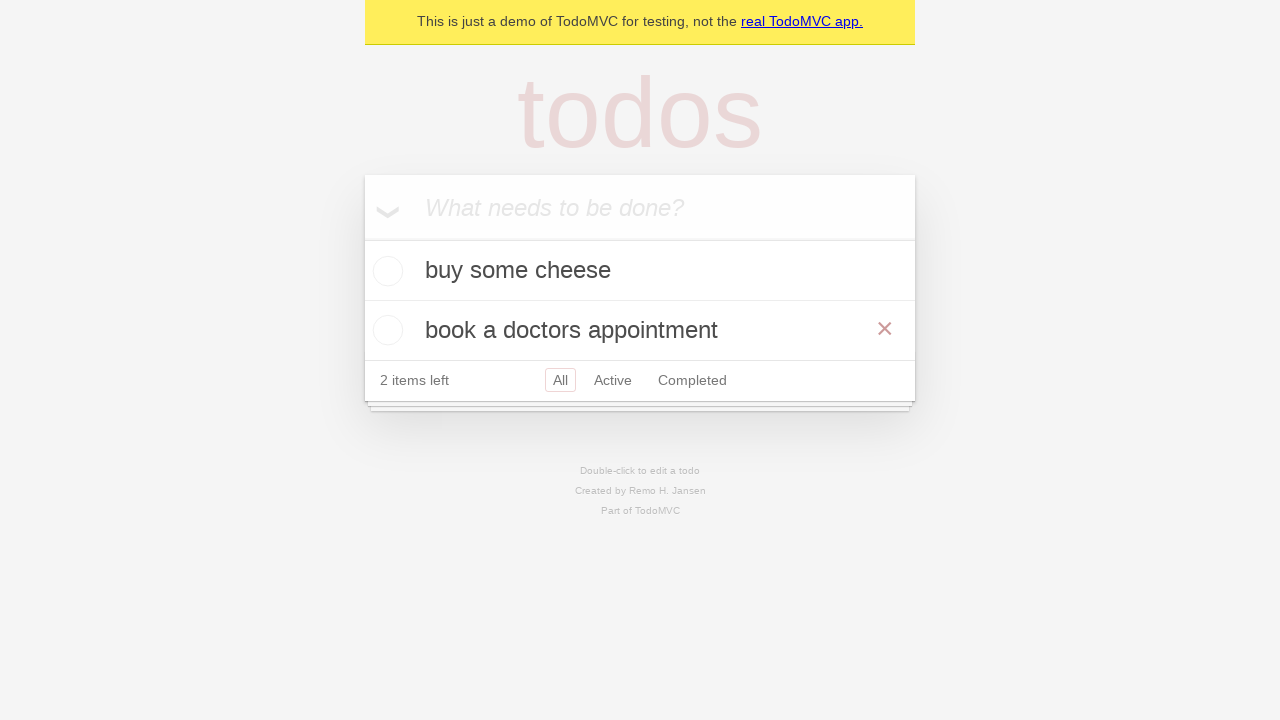